Tests registration form validation when password is too short (less than 6 characters)

Starting URL: https://alada.vn/tai-khoan/dang-ky.html

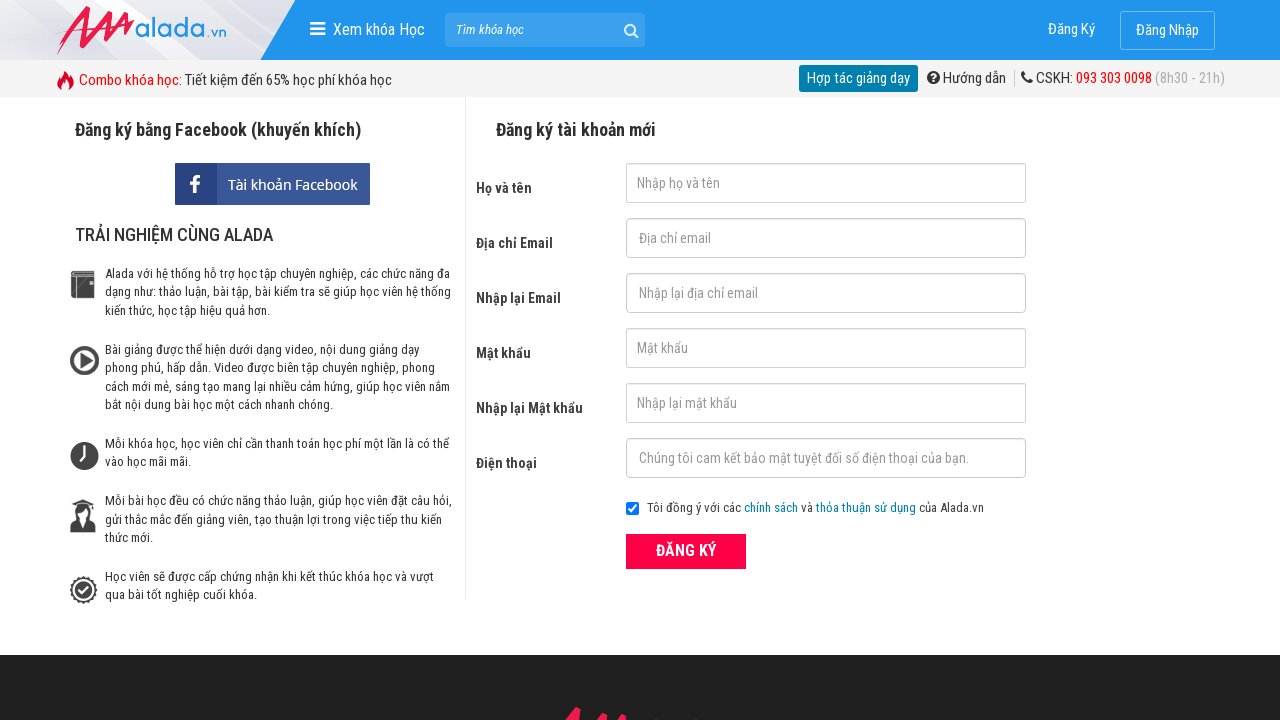

Navigated to registration page
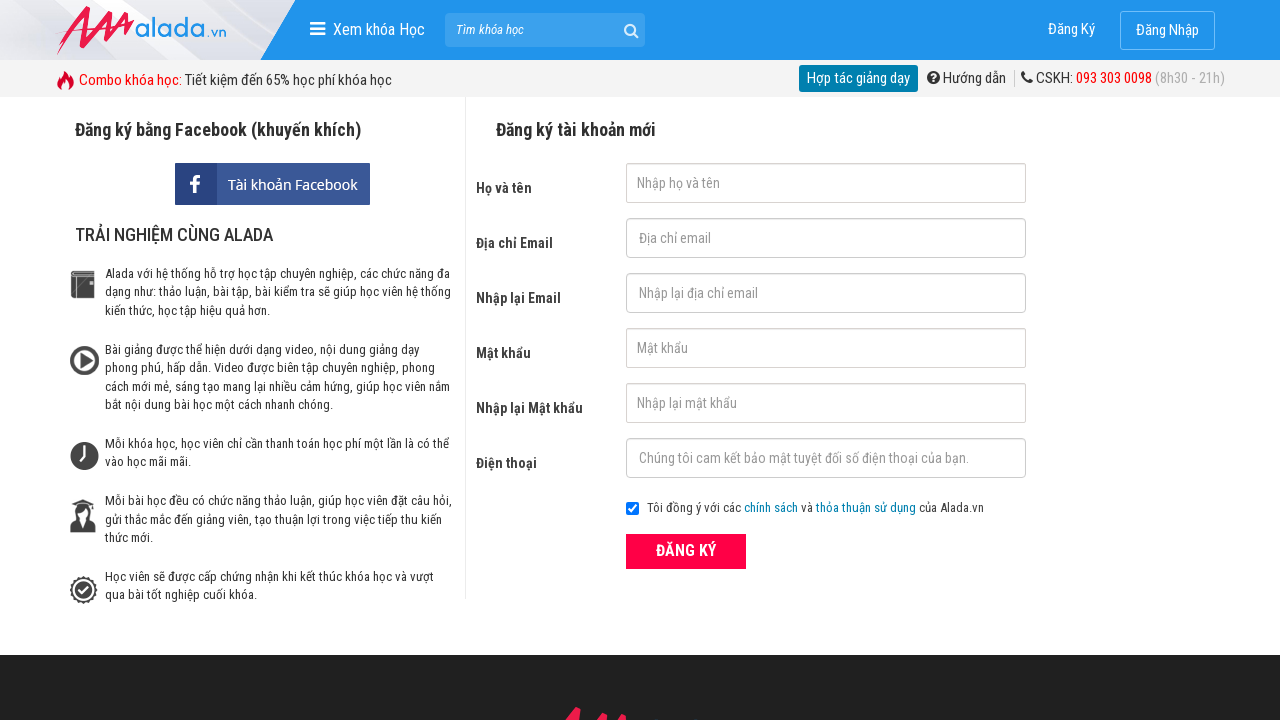

Filled first name field with 'loan' on #txtFirstname
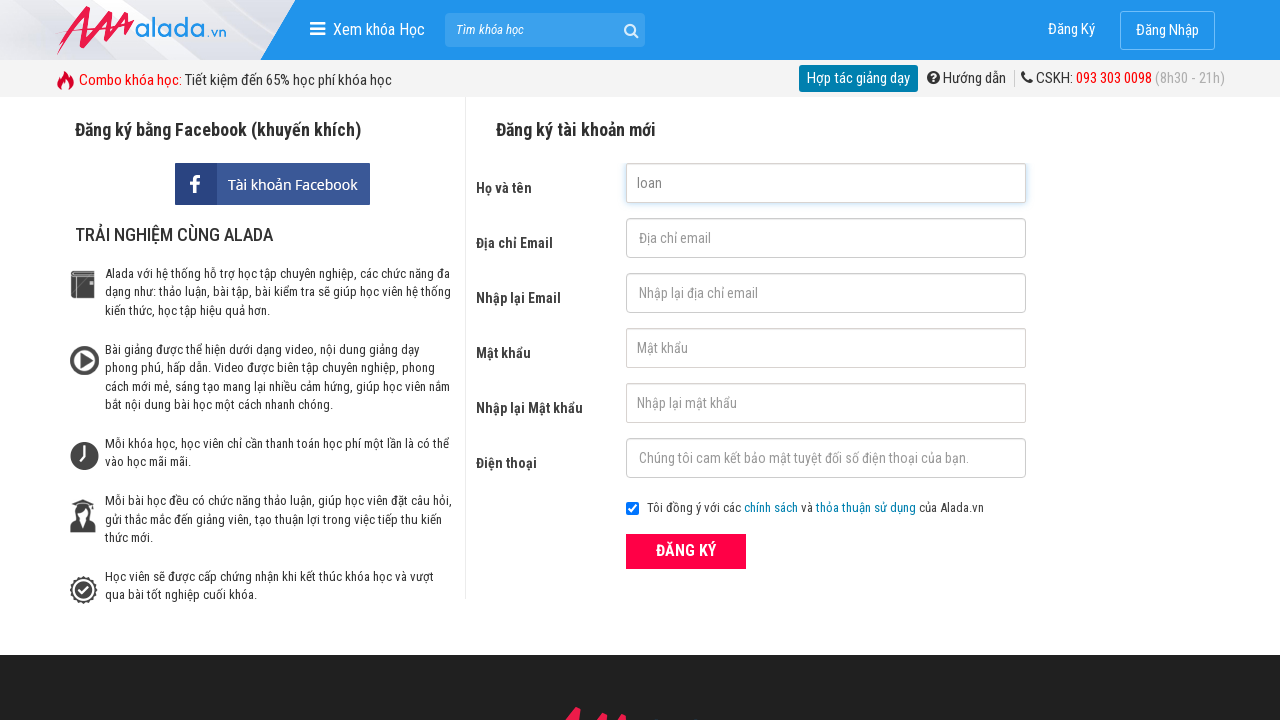

Filled email field with 'loan@gmail.com' on #txtEmail
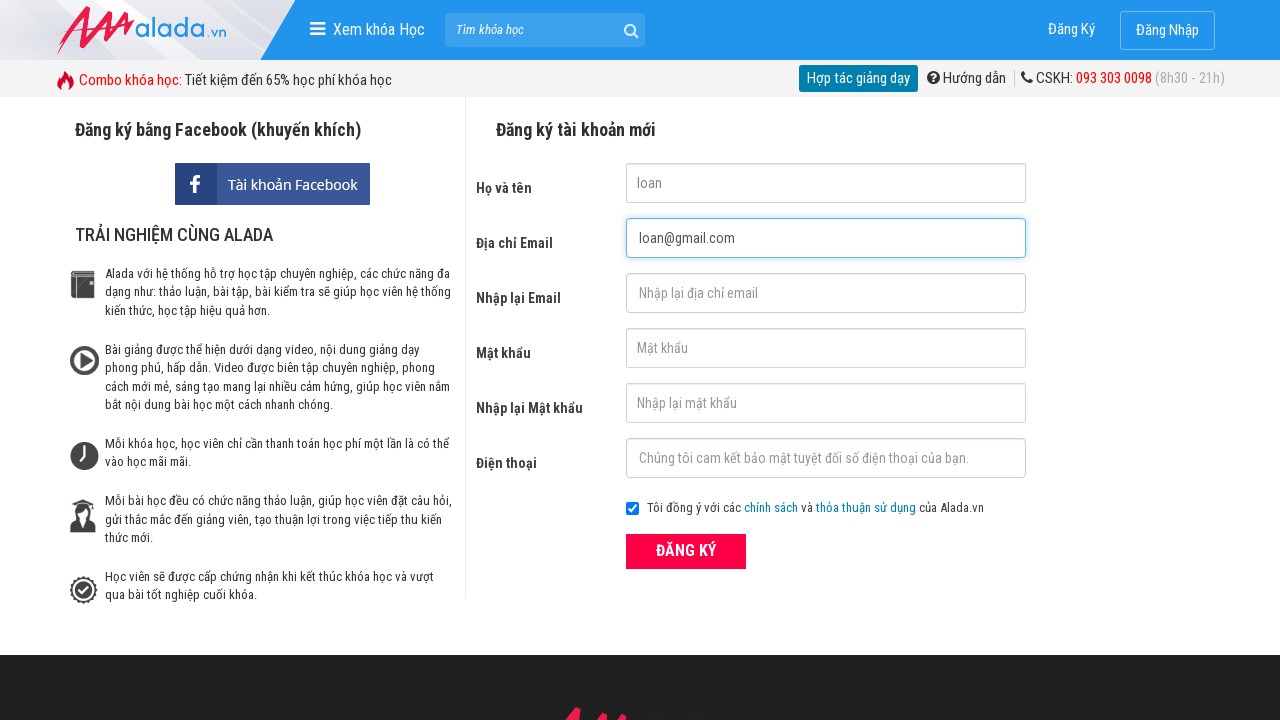

Filled confirm email field with 'loan@gmail.com' on #txtCEmail
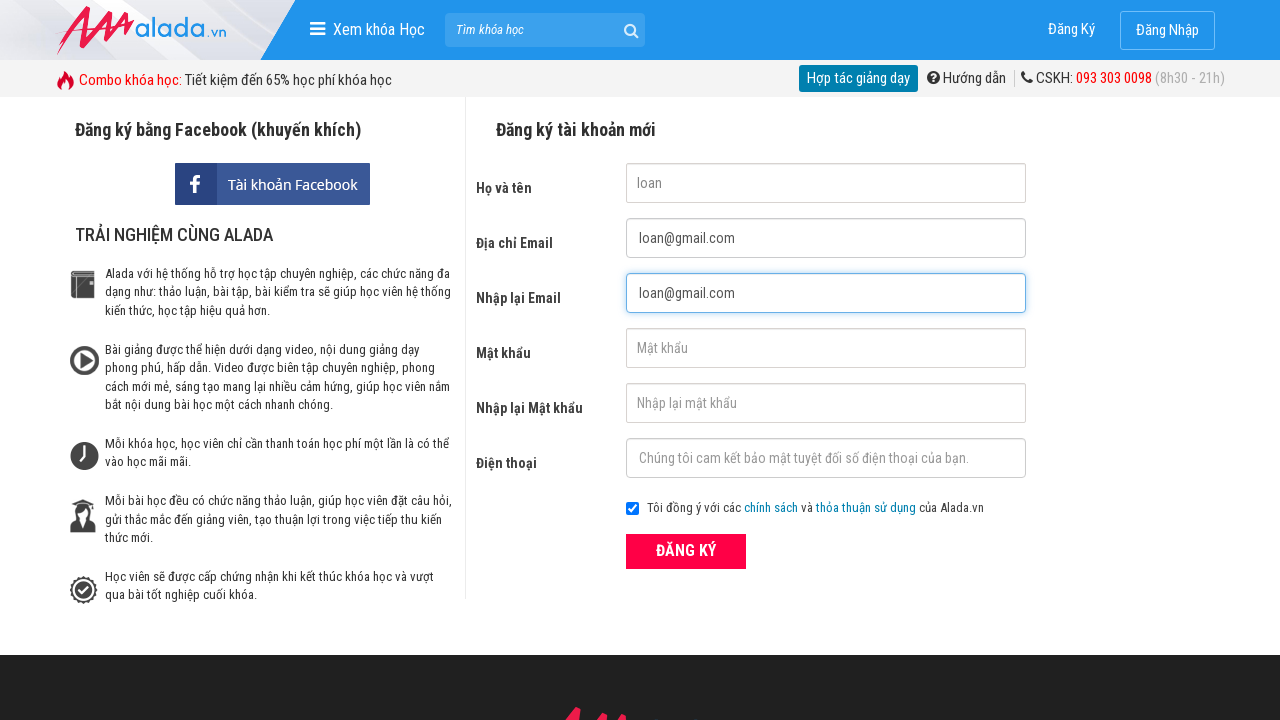

Filled password field with 'abc' (3 characters - too short) on #txtPassword
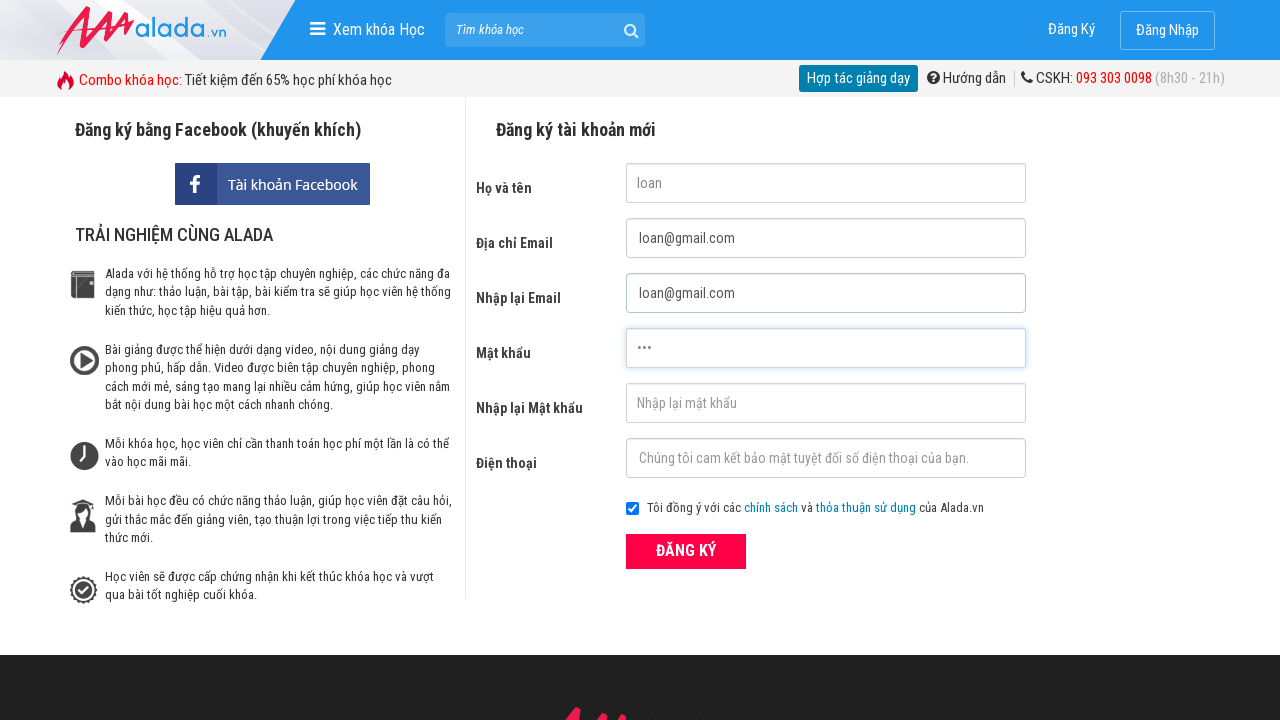

Filled confirm password field with 'abc' (3 characters - too short) on #txtCPassword
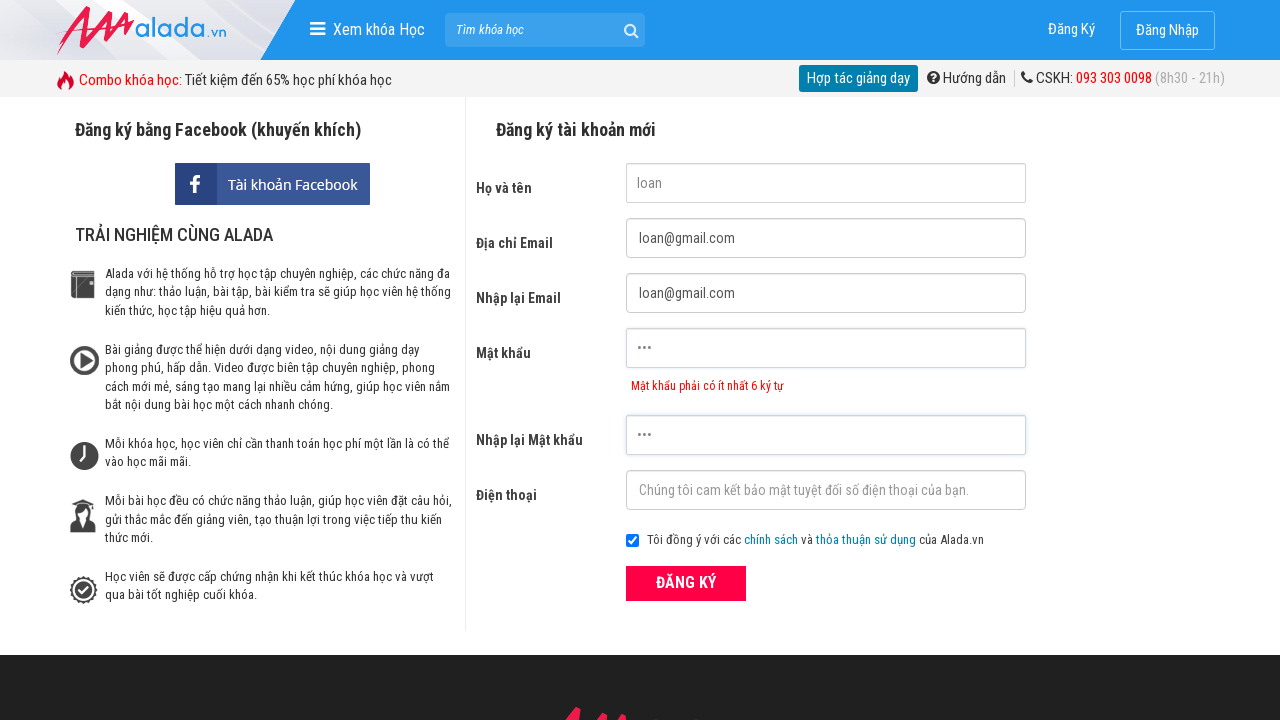

Filled phone field with '0987654321' on #txtPhone
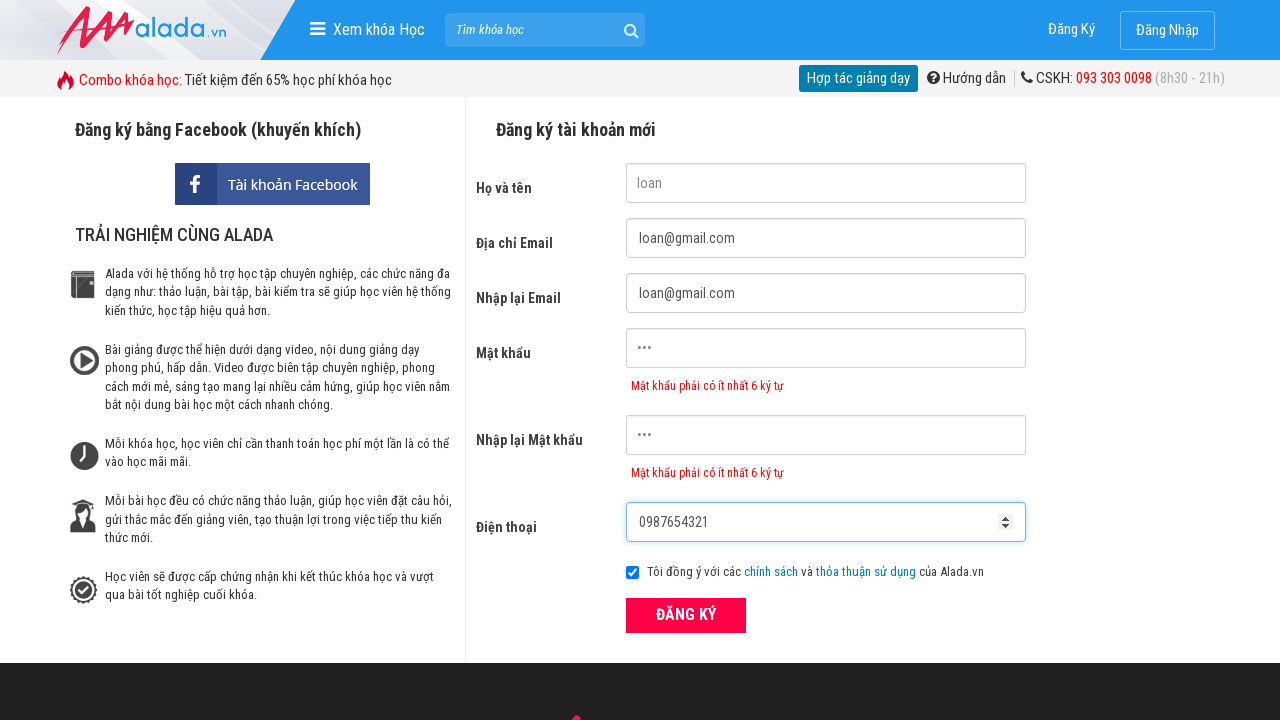

Clicked ĐĂNG KÝ (Register) button to submit form at (686, 615) on xpath=//form[@id='frmLogin']//button[text()='ĐĂNG KÝ']
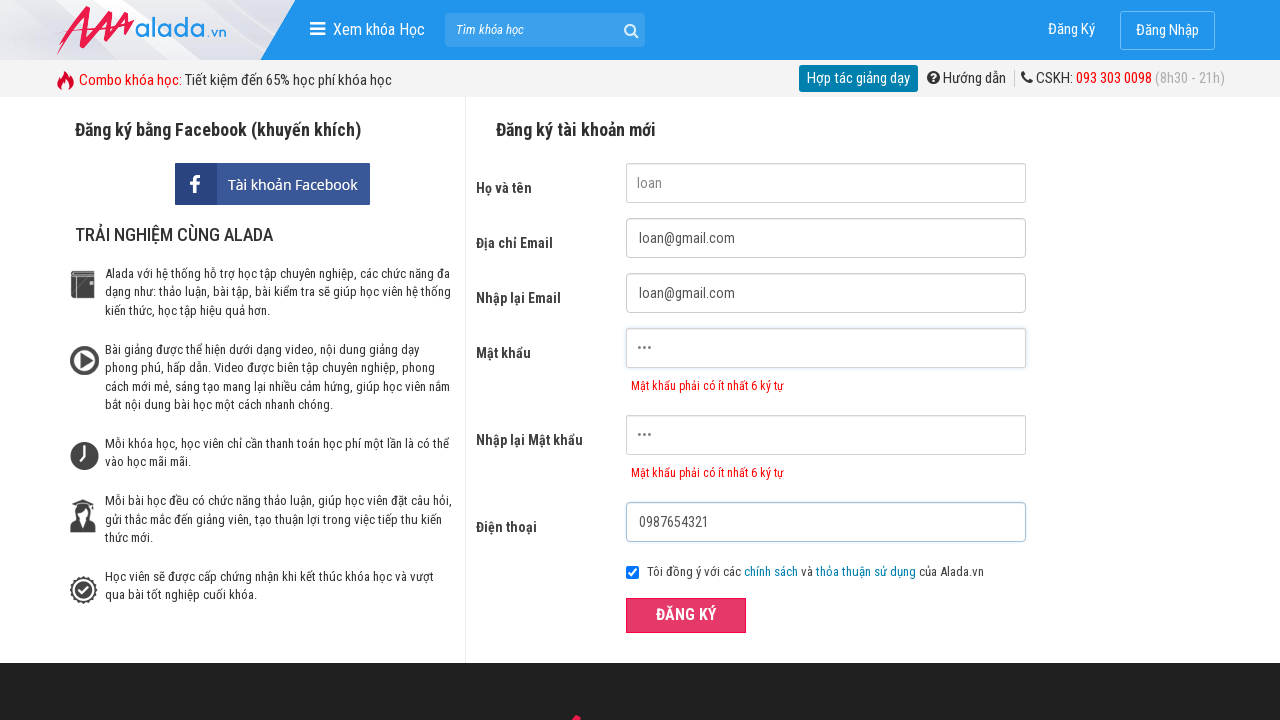

Verified password error message: 'Mật khẩu phải có ít nhất 6 ký tự'
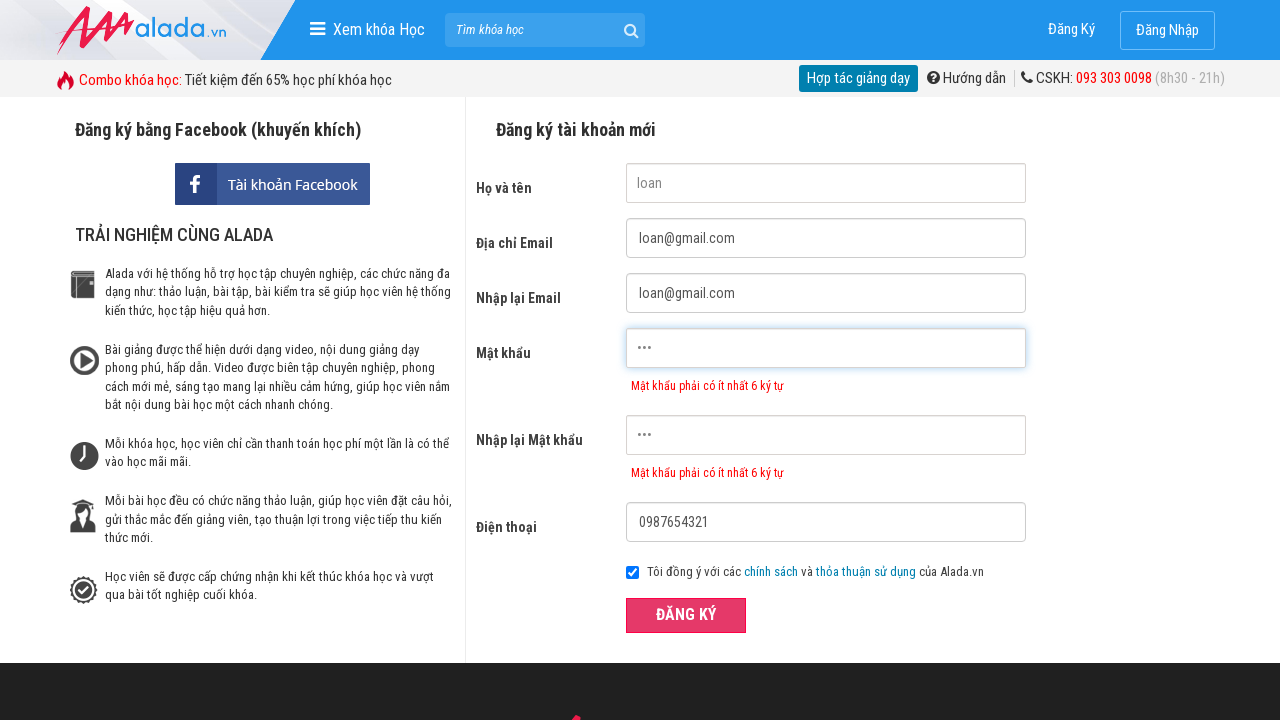

Verified confirm password error message: 'Mật khẩu phải có ít nhất 6 ký tự'
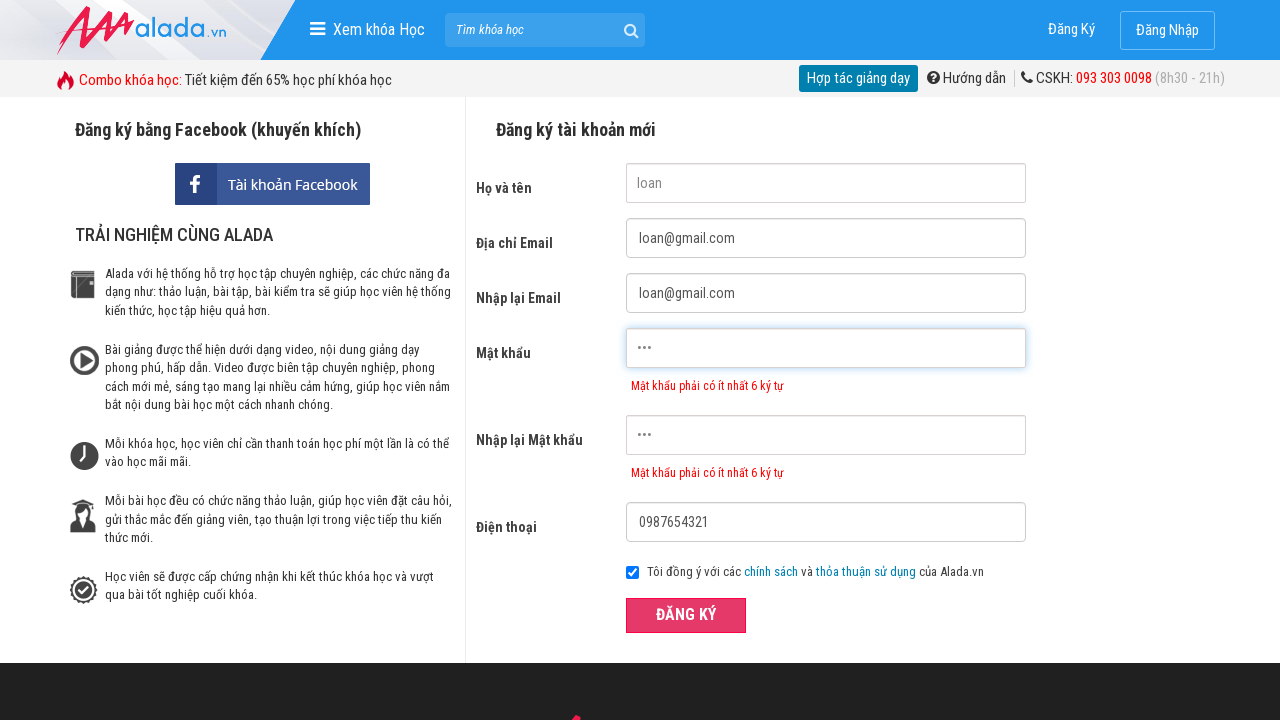

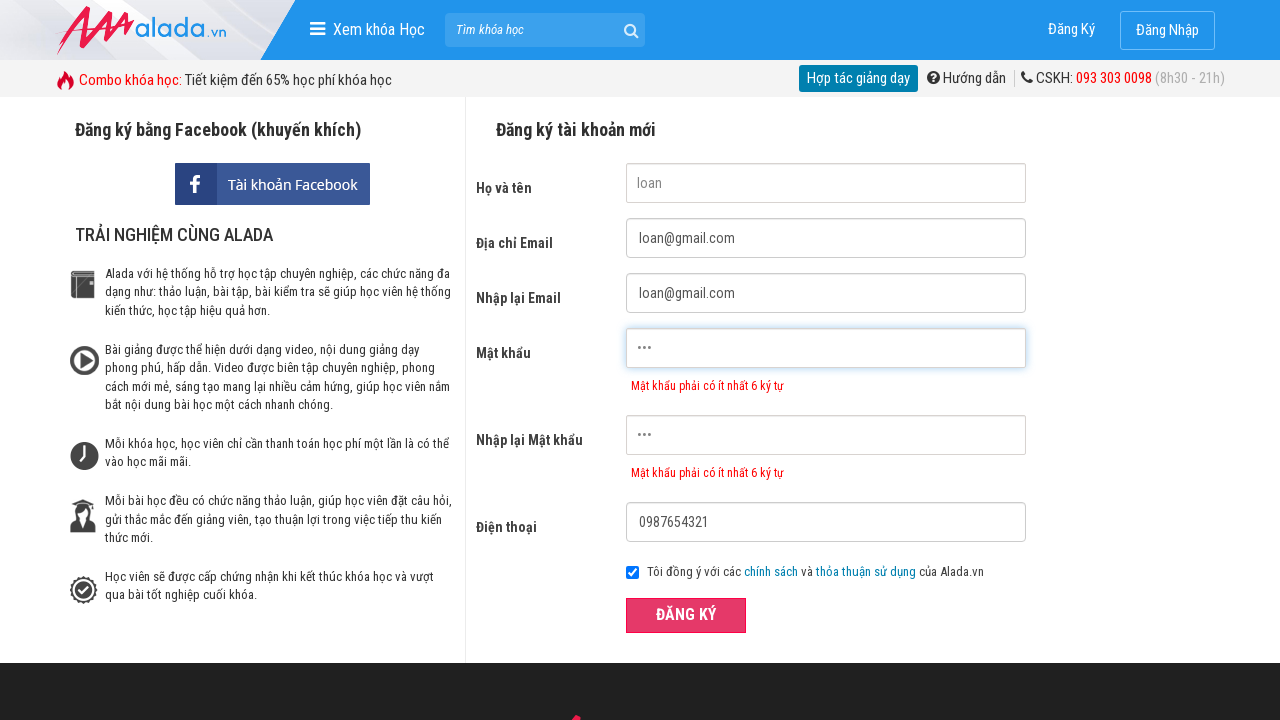